Tests mocking a response body by intercepting a request to selenium.dev and returning a custom HTML response, then verifying the mocked content is displayed.

Starting URL: https://selenium.dev

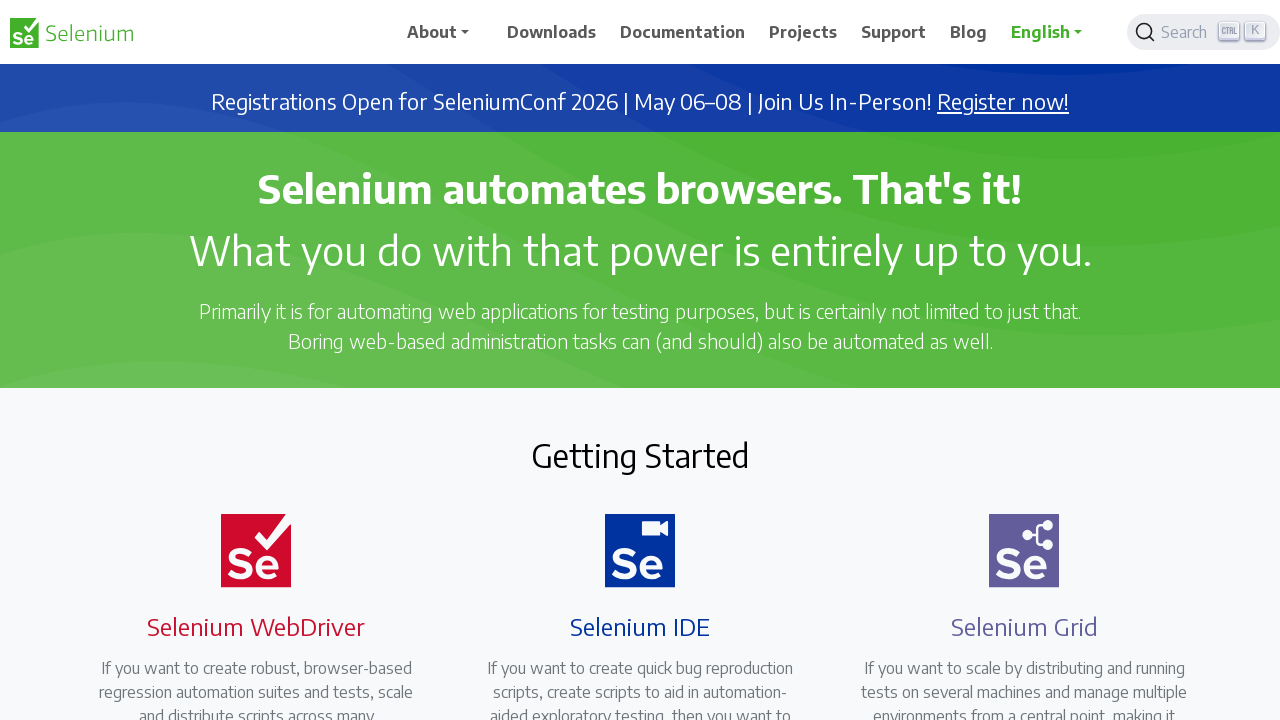

Set up route interception to mock response body for selenium.dev
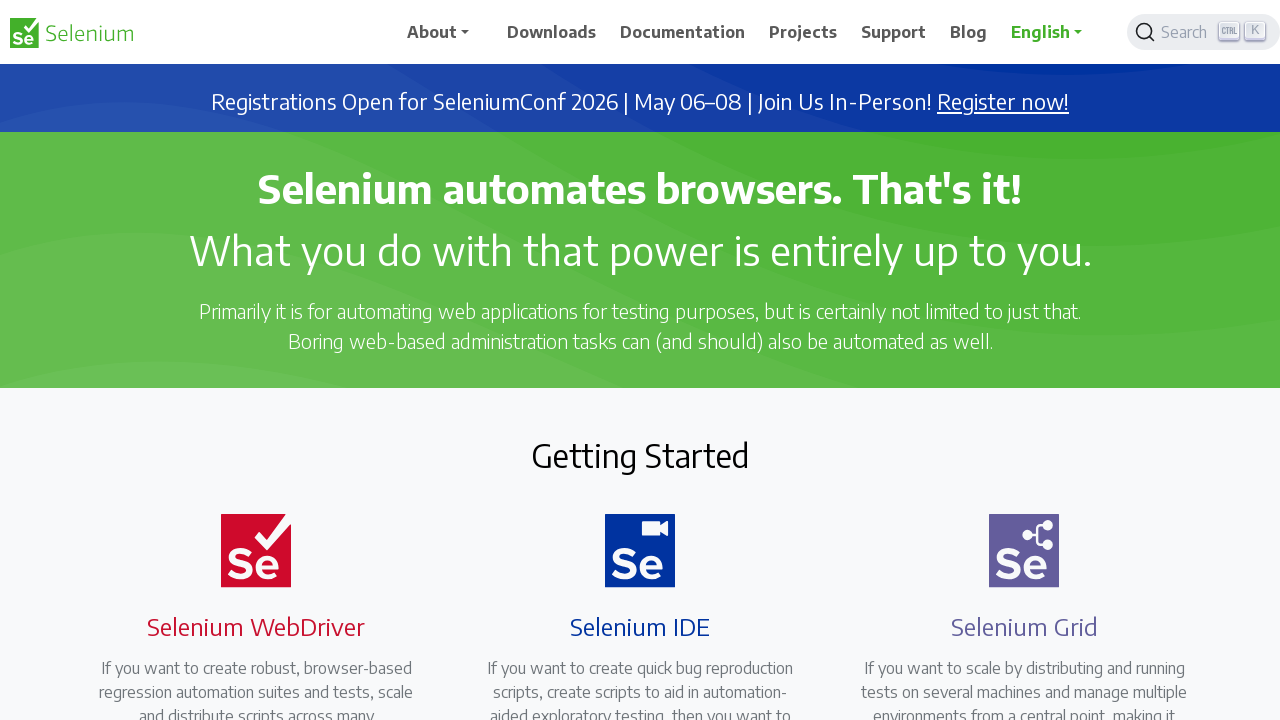

Navigated to https://selenium.dev with mocked response
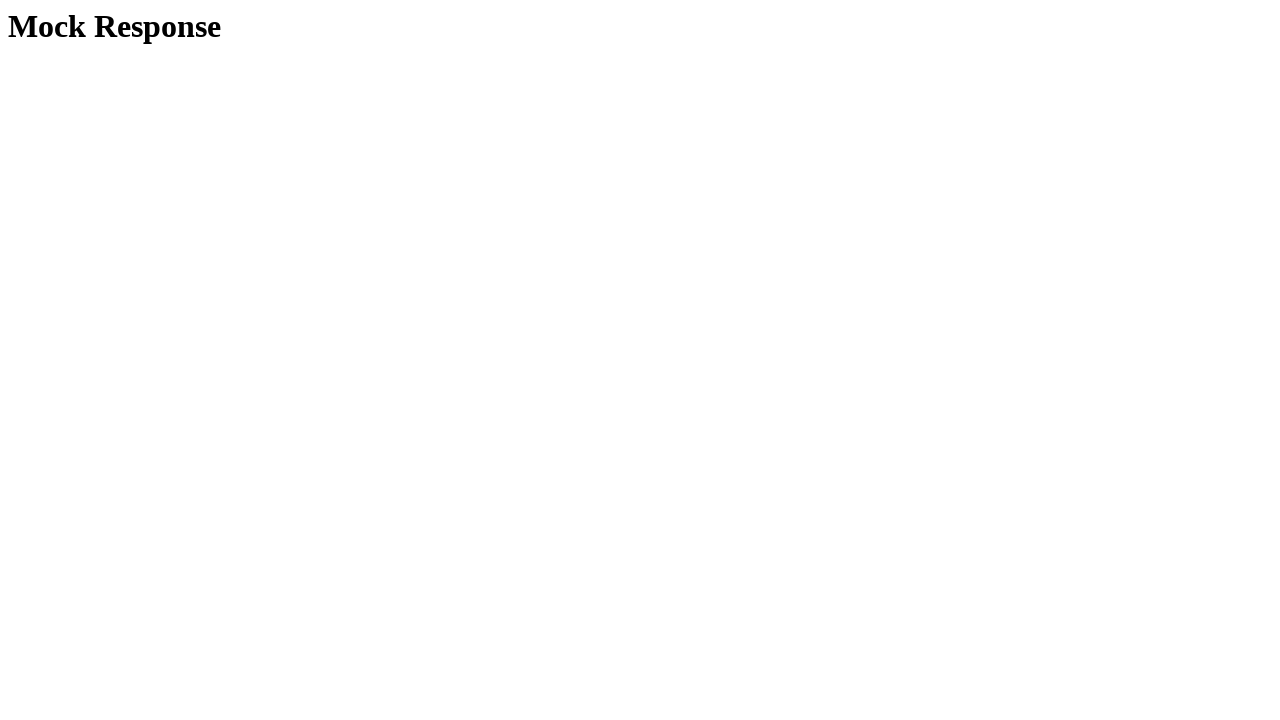

Waited for h1 element to appear
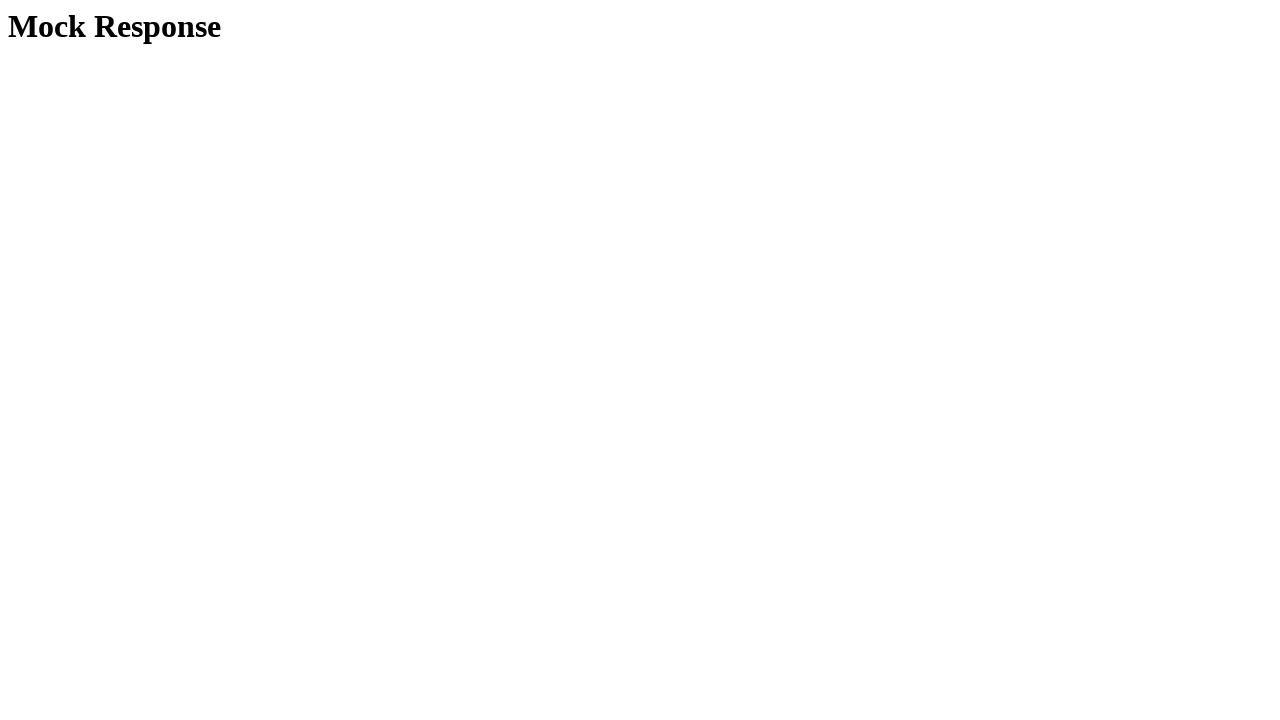

Verified that h1 content matches mocked response 'Mock Response'
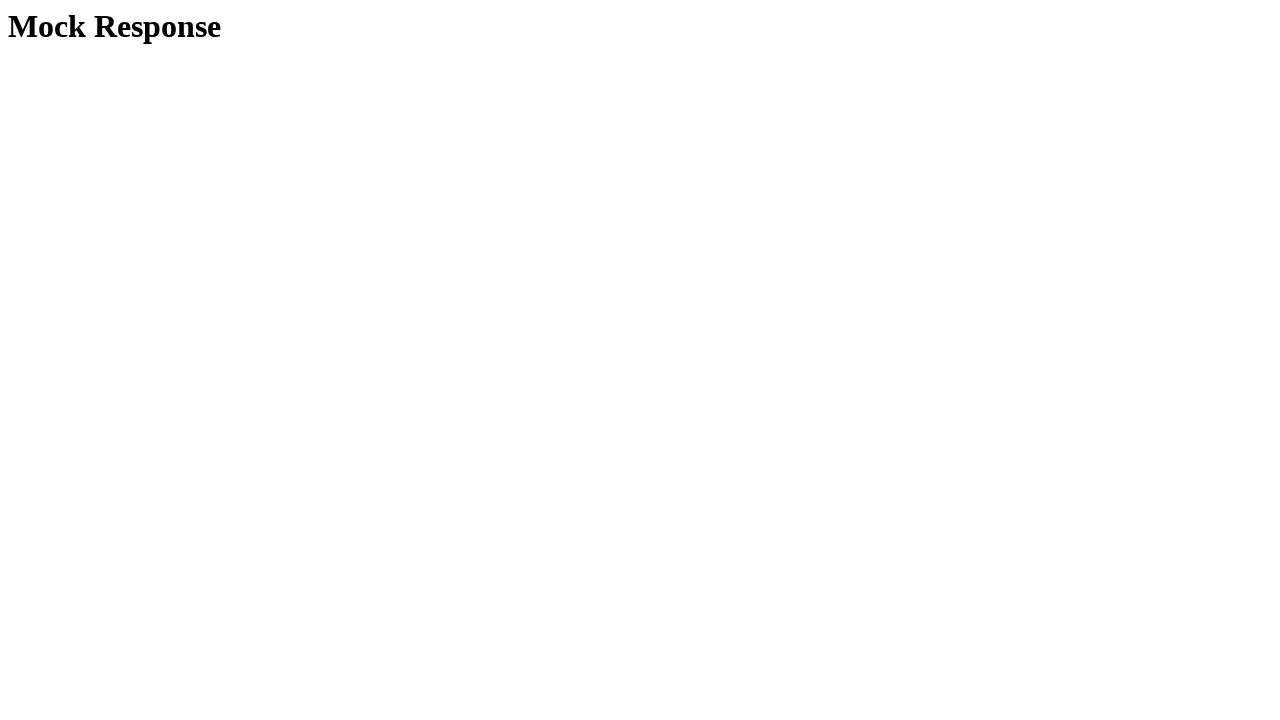

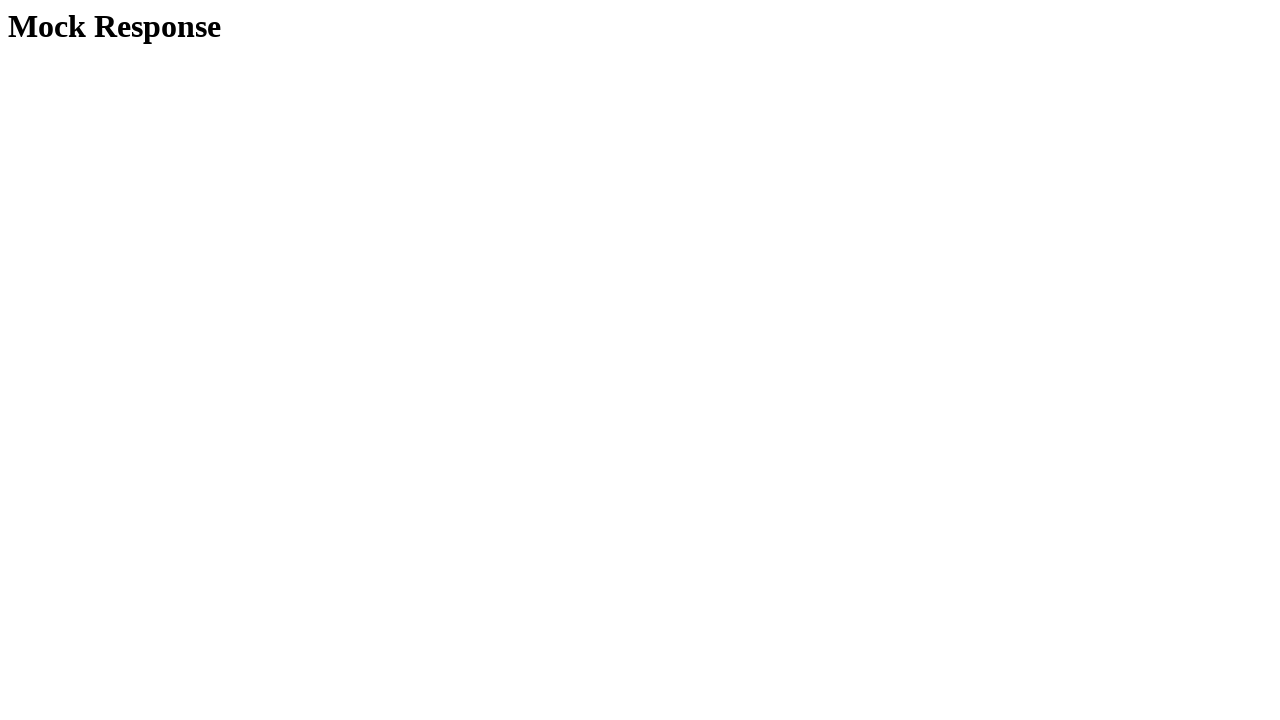